Tests a dynamic pricing page by waiting for a specific price, clicking a button, calculating a math function result, and submitting the answer

Starting URL: http://suninjuly.github.io/explicit_wait2.html

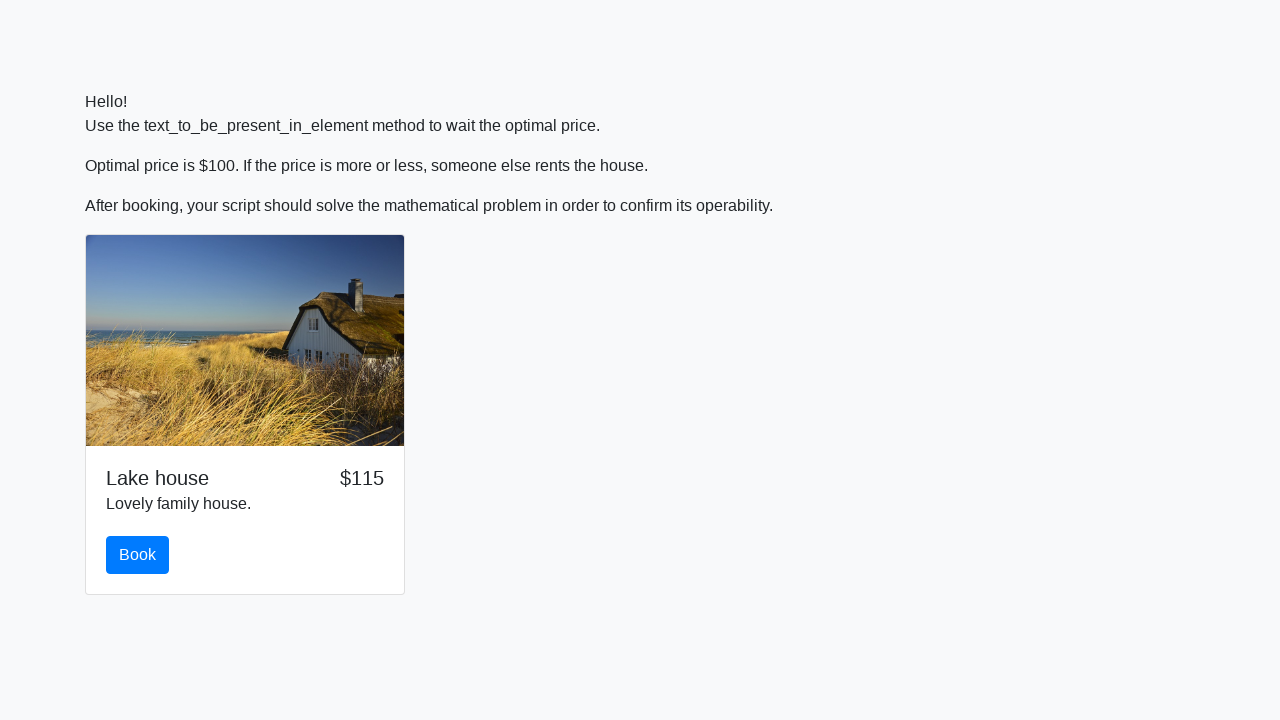

Waited for price to reach $100
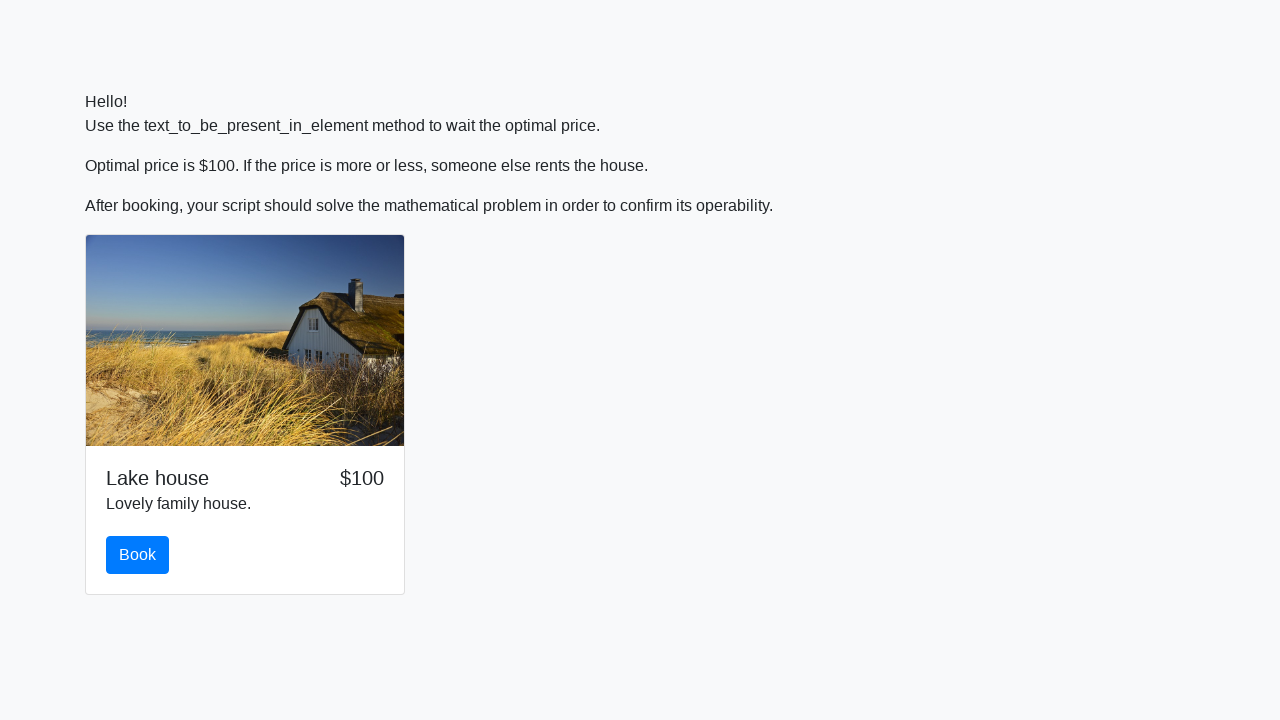

Clicked the book button at (138, 555) on #book
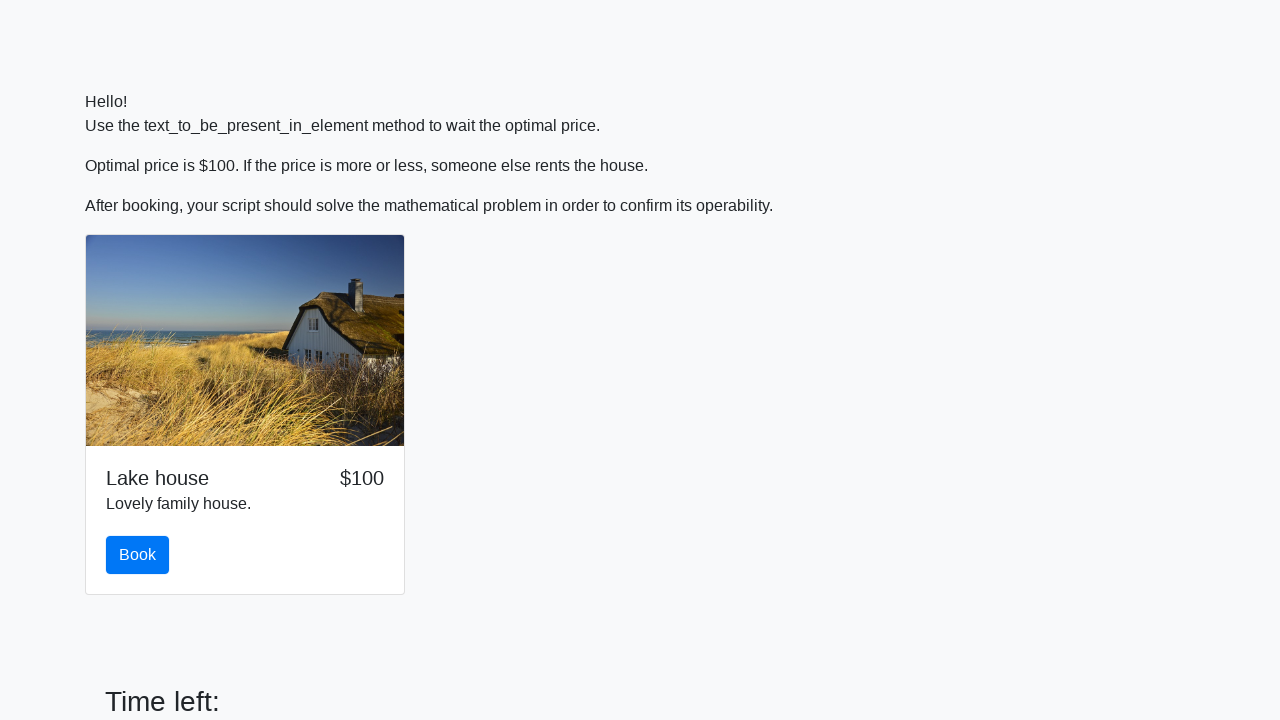

Retrieved number value from input field: 559
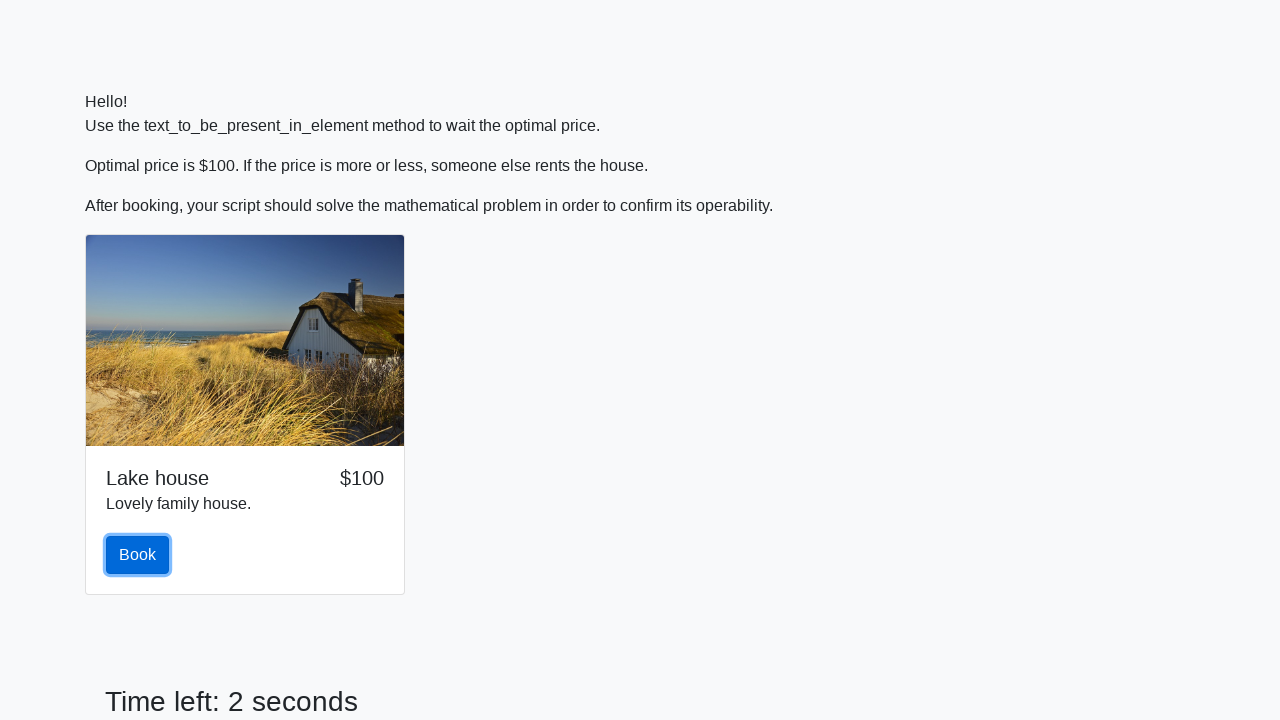

Calculated math function result and filled answer field with 0.8858686553764491 on #answer
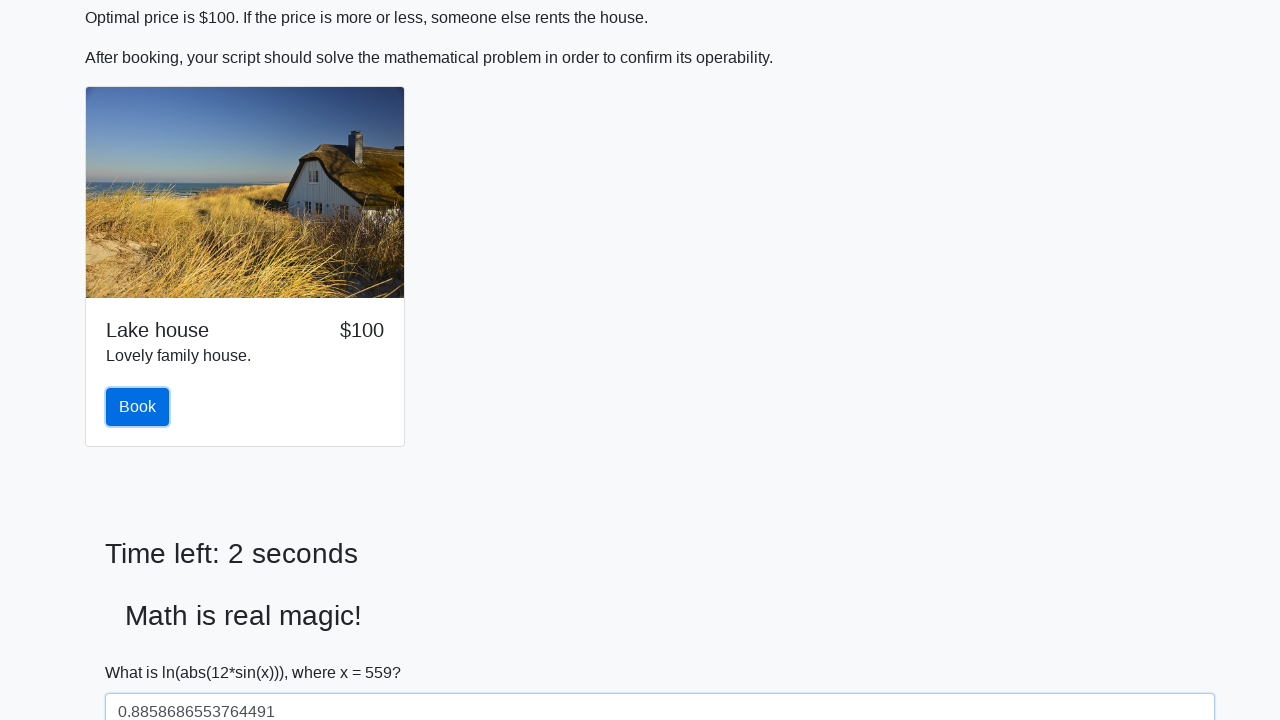

Clicked the solve button to submit answer at (143, 651) on button#solve
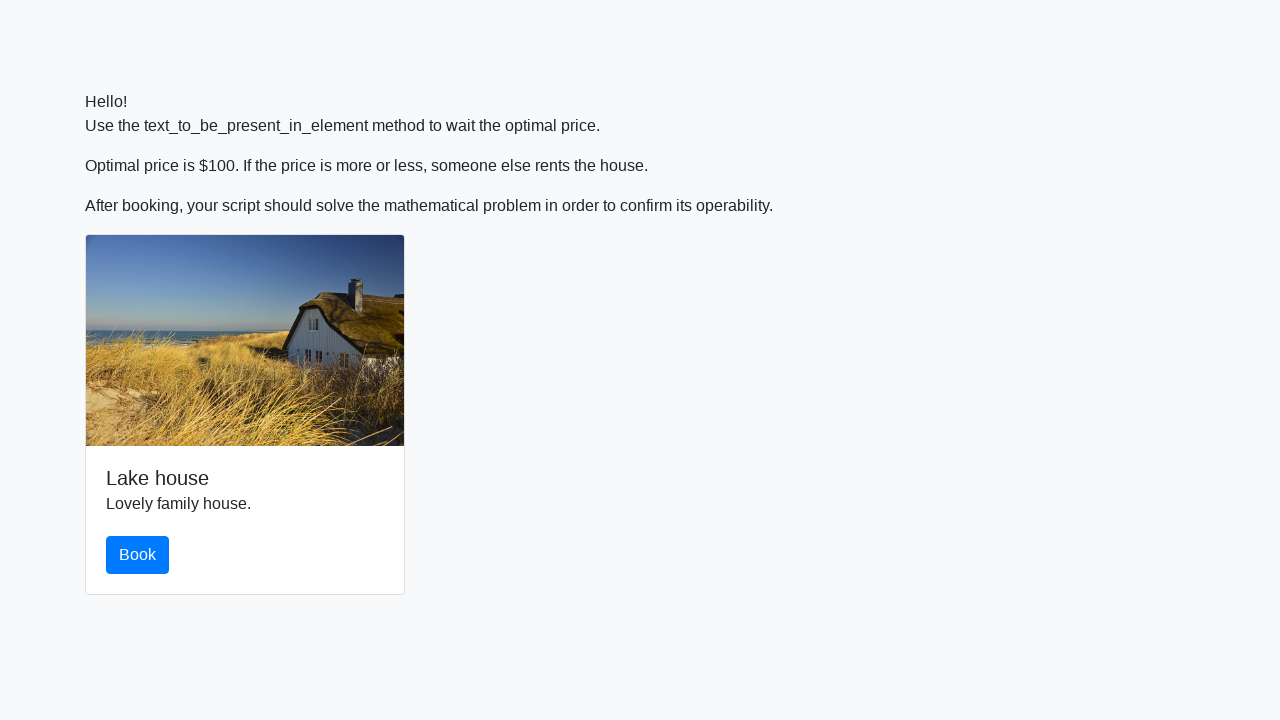

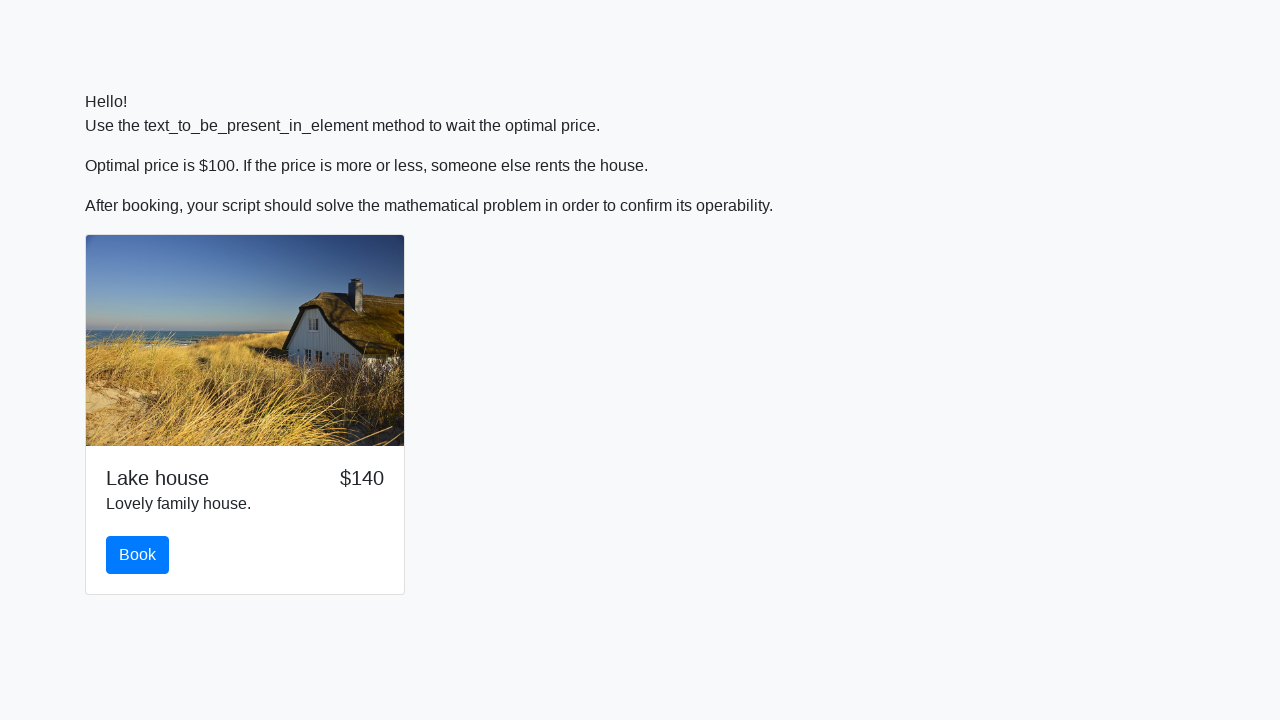